Tests the login page by clicking the login button without entering credentials, which would trigger form validation on the Sauce Demo site.

Starting URL: https://www.saucedemo.com/

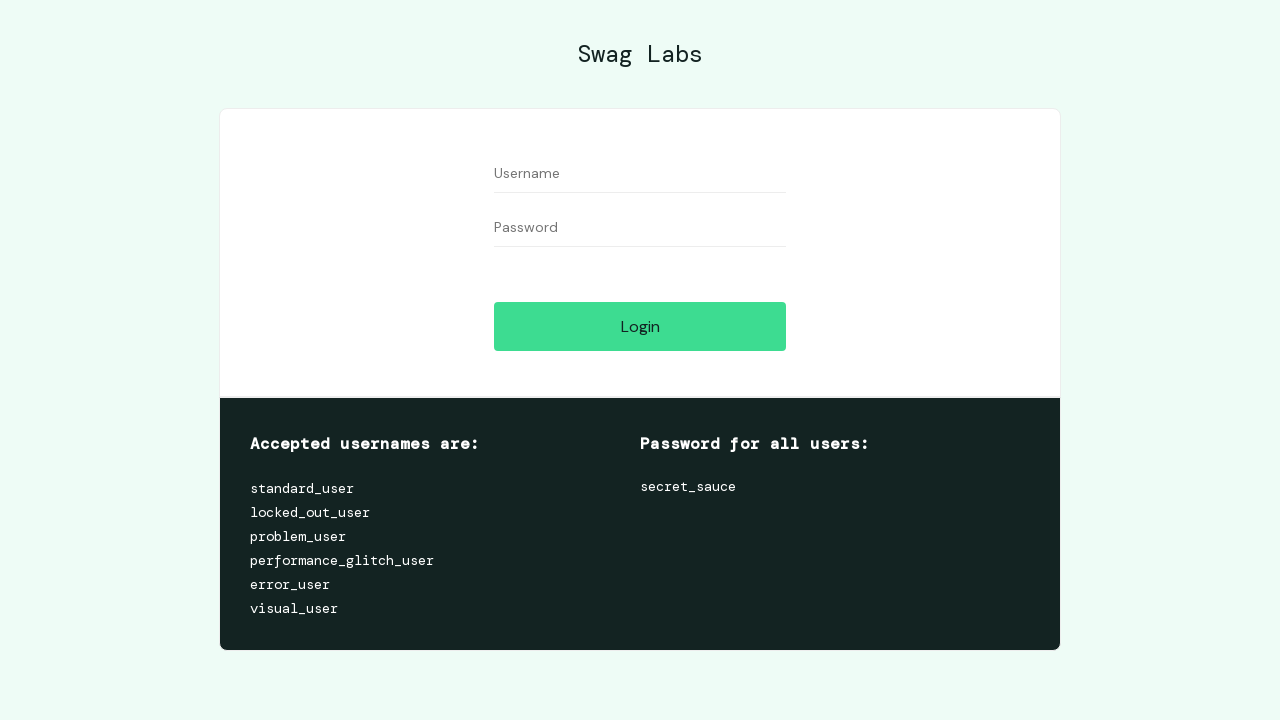

Navigated to Sauce Demo login page
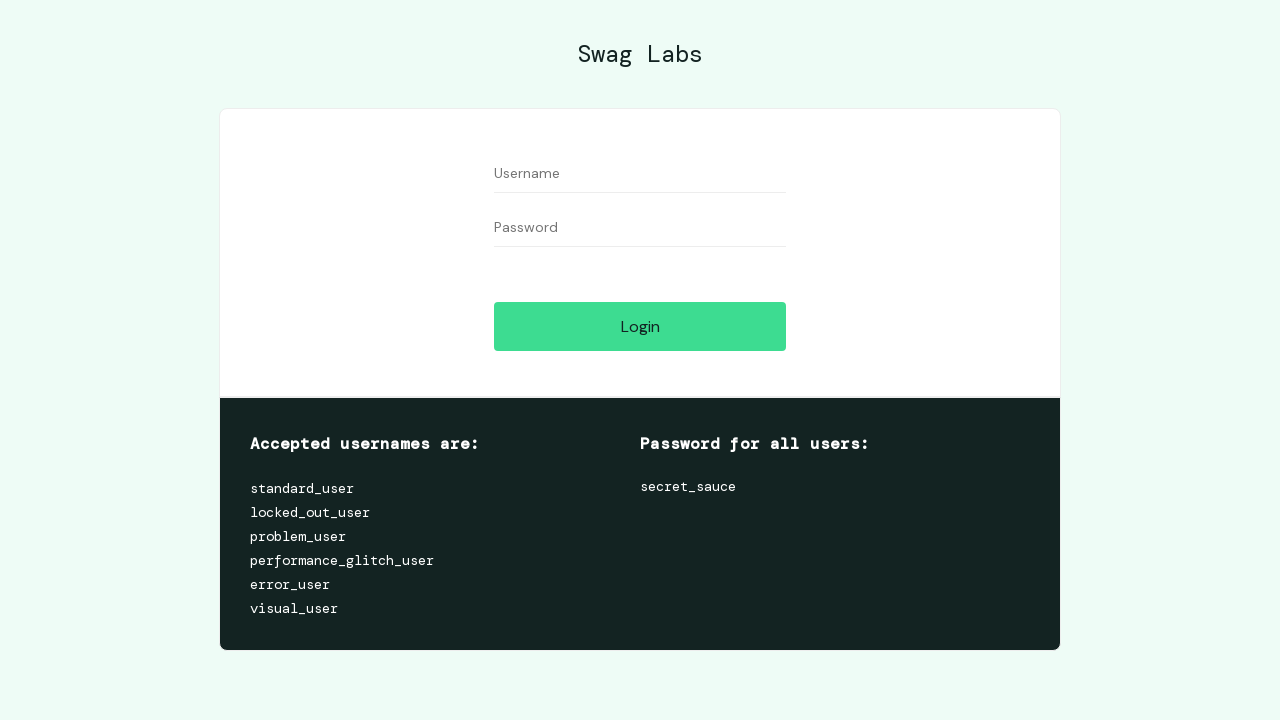

Clicked login button without entering credentials at (640, 326) on #login-button
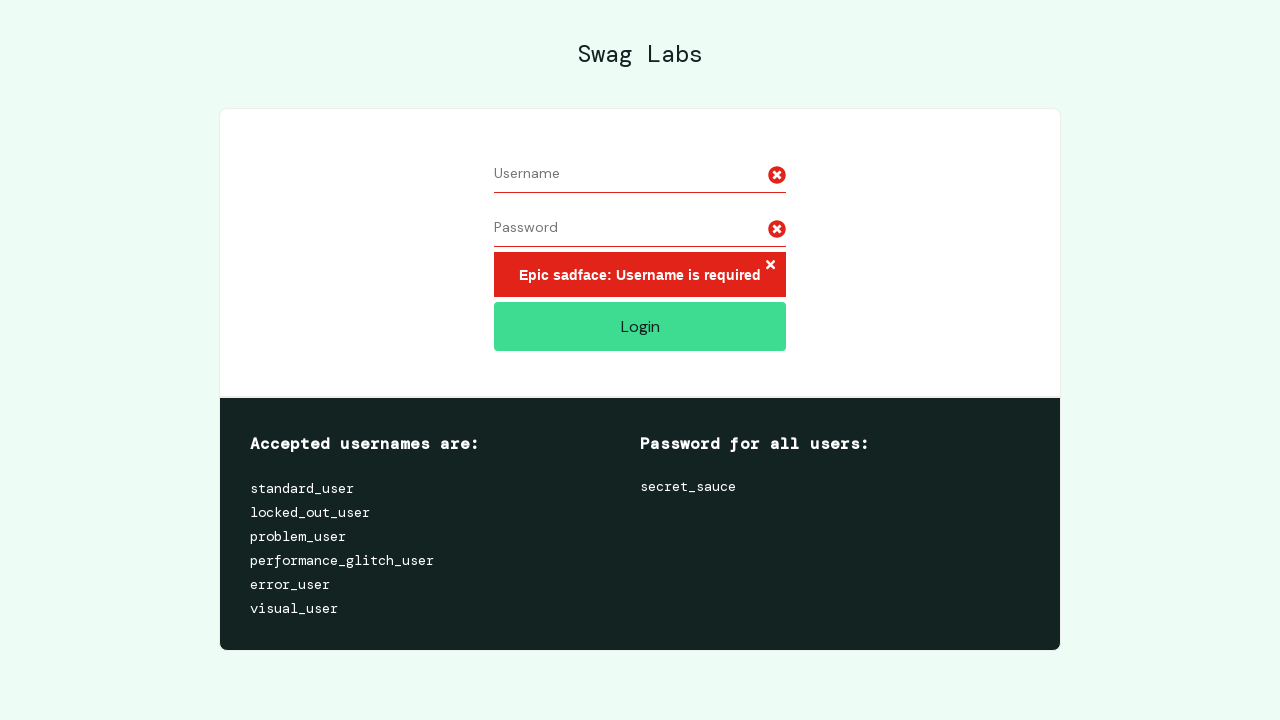

Waited for form validation response
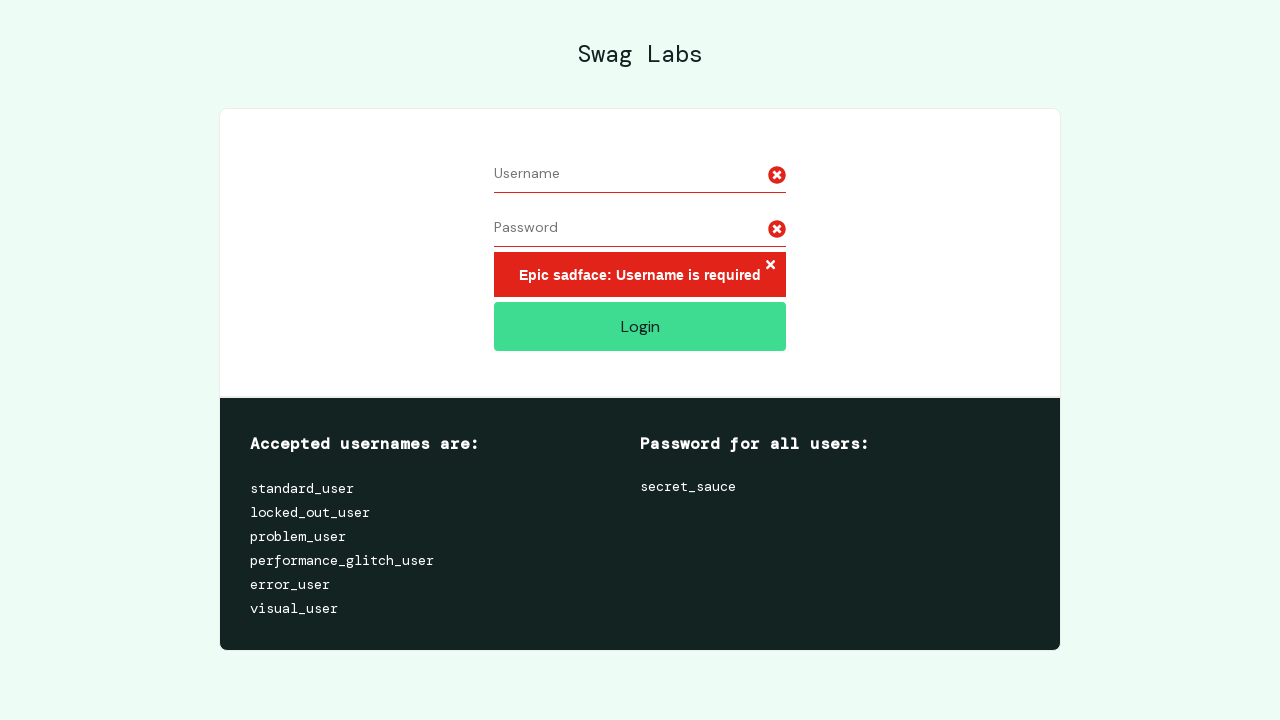

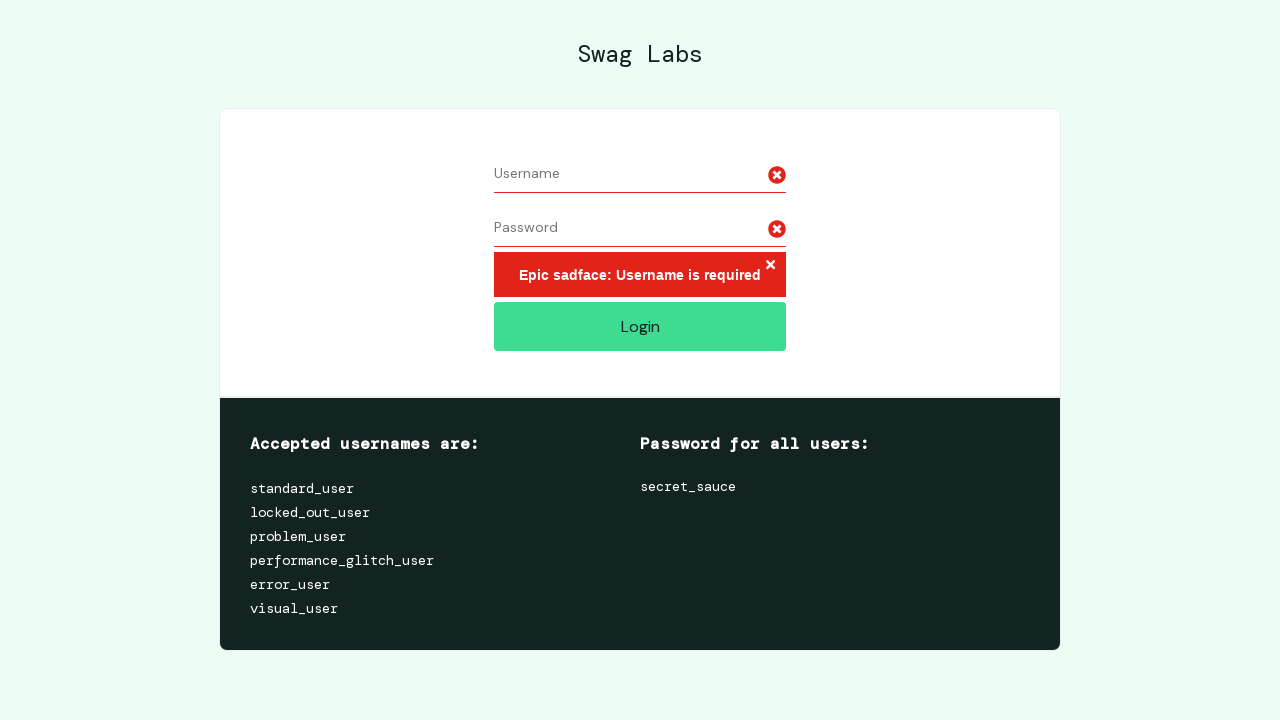